Verifies that the Login button is displayed on the home page and clicking it navigates the user to the login page

Starting URL: https://crio-qkart-frontend.vercel.app/

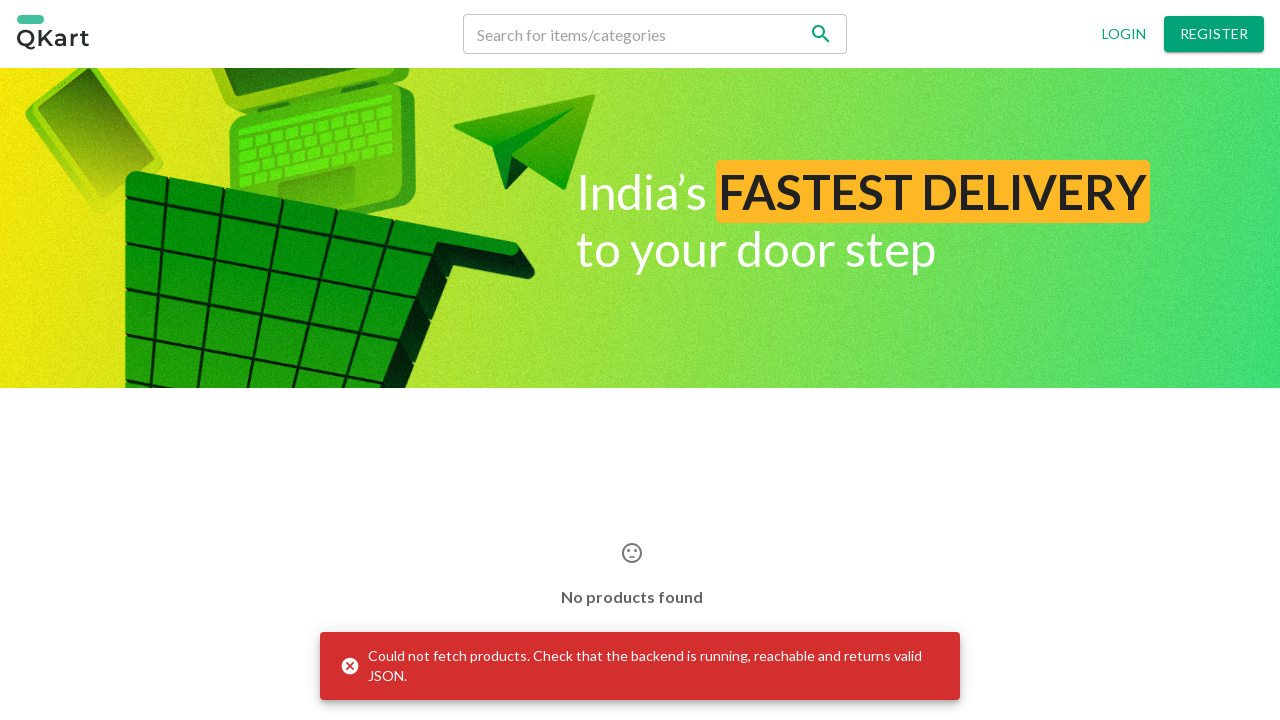

Waited for Login button to be visible on home page
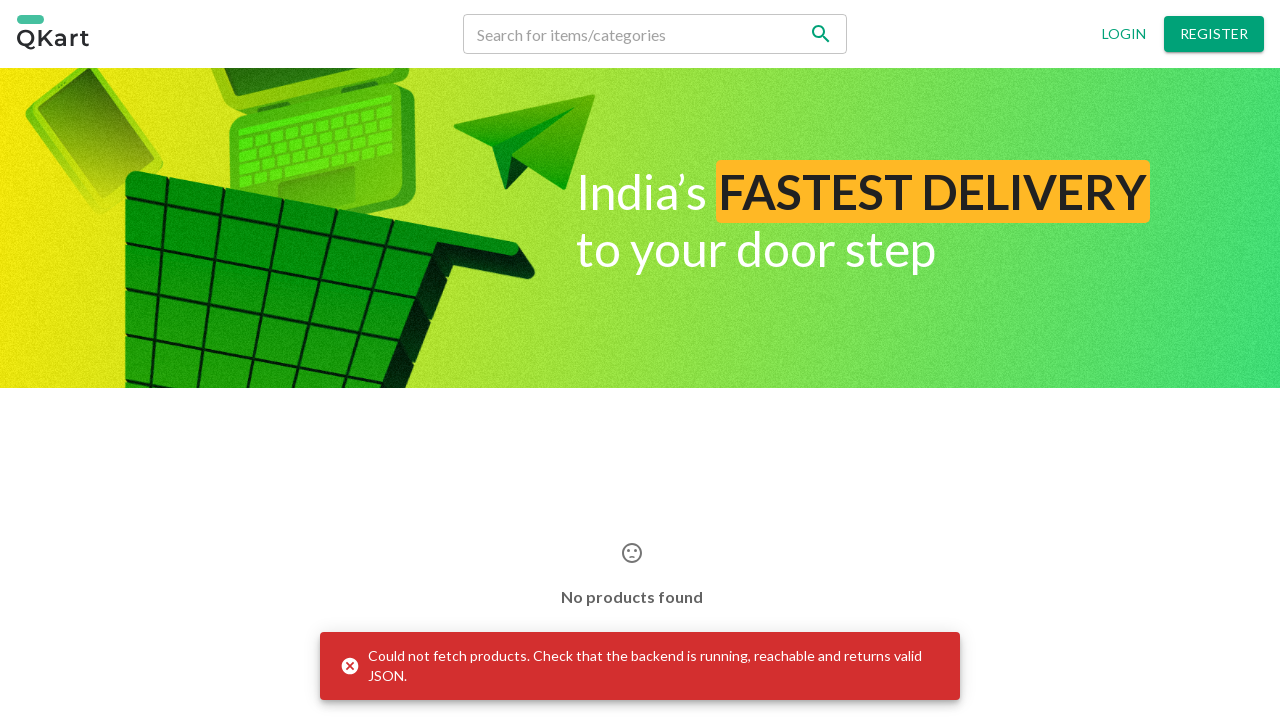

Verified Login button is displayed on the home page
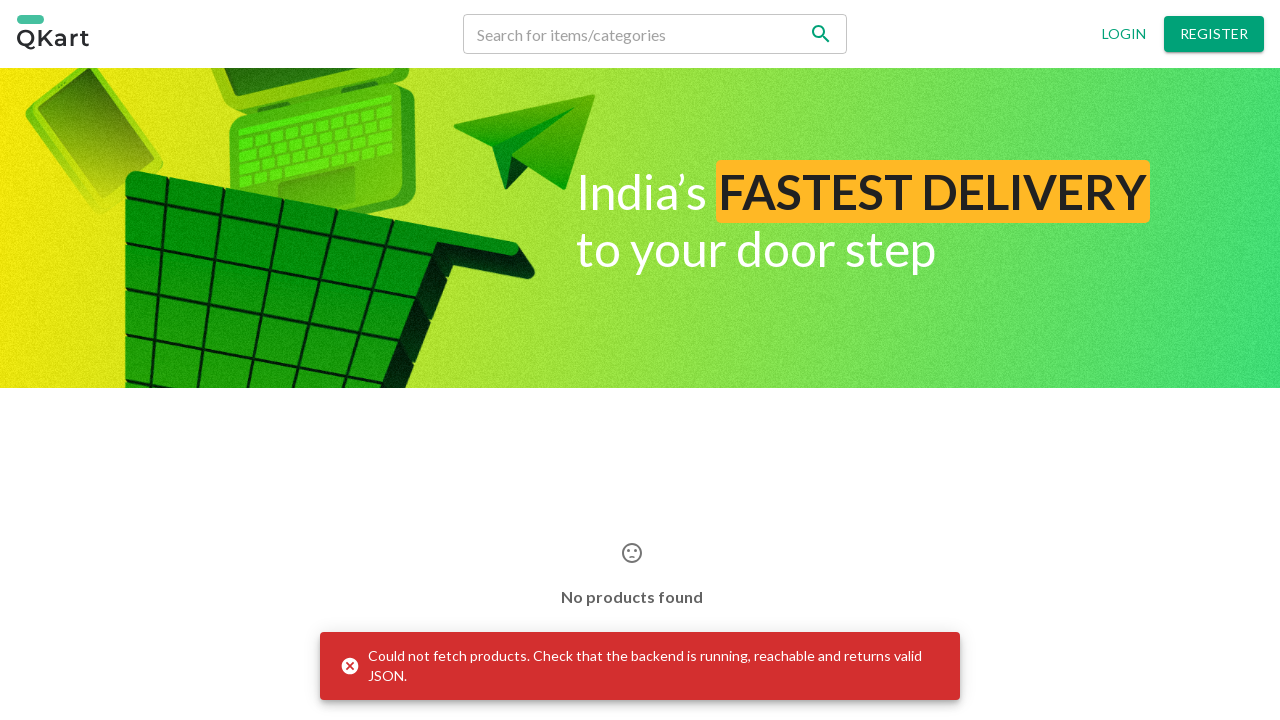

Clicked the Login button at (1124, 34) on xpath=//button[normalize-space()='Login']
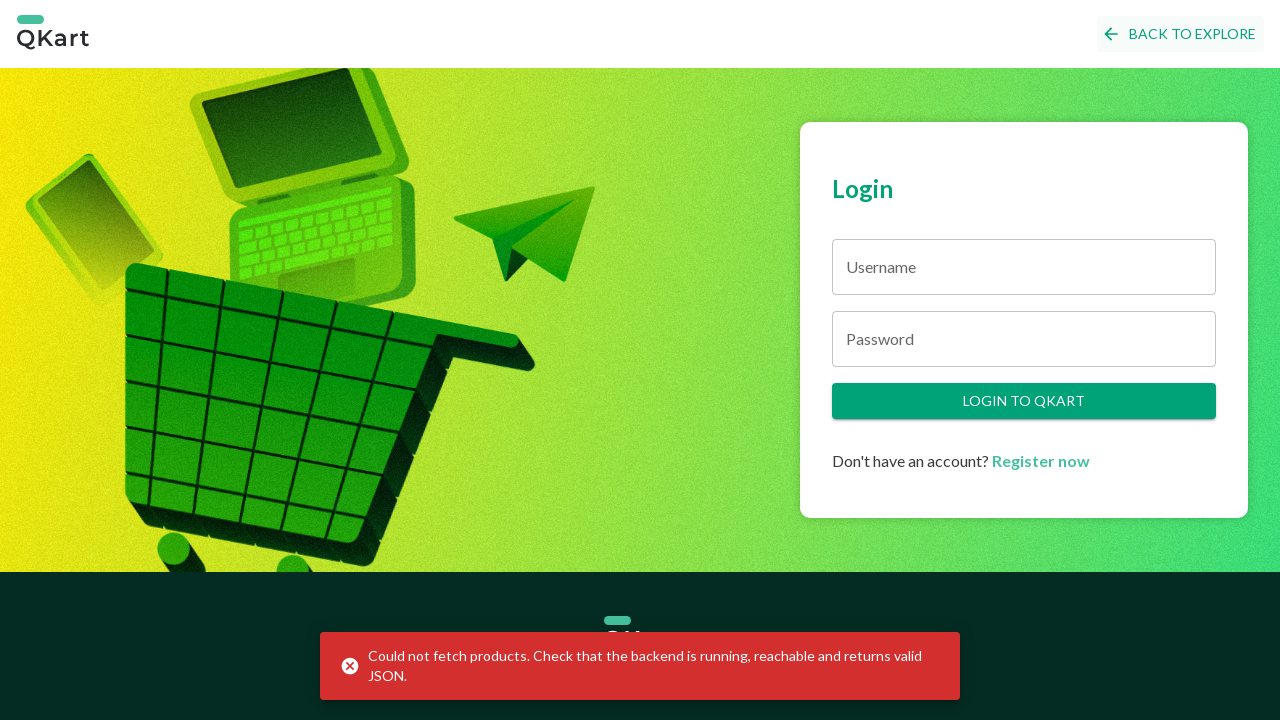

Waited for navigation to login page to complete
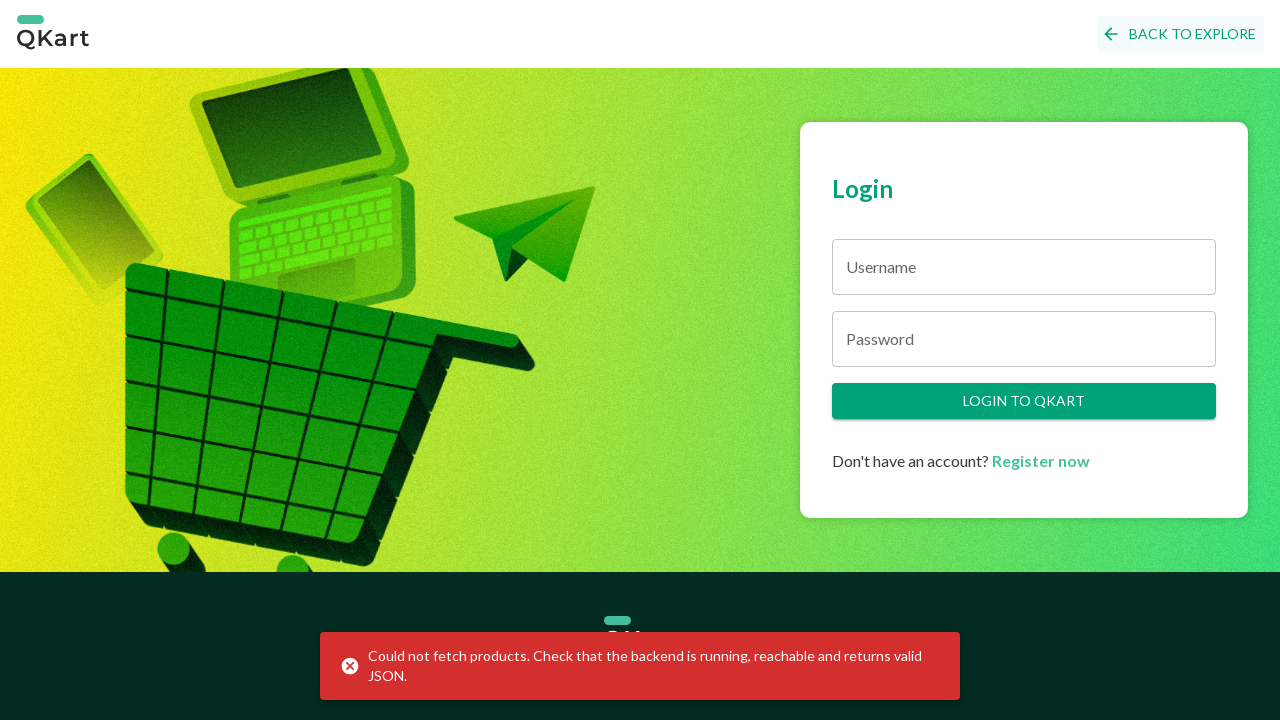

Verified URL ends with /login - user successfully navigated to login page
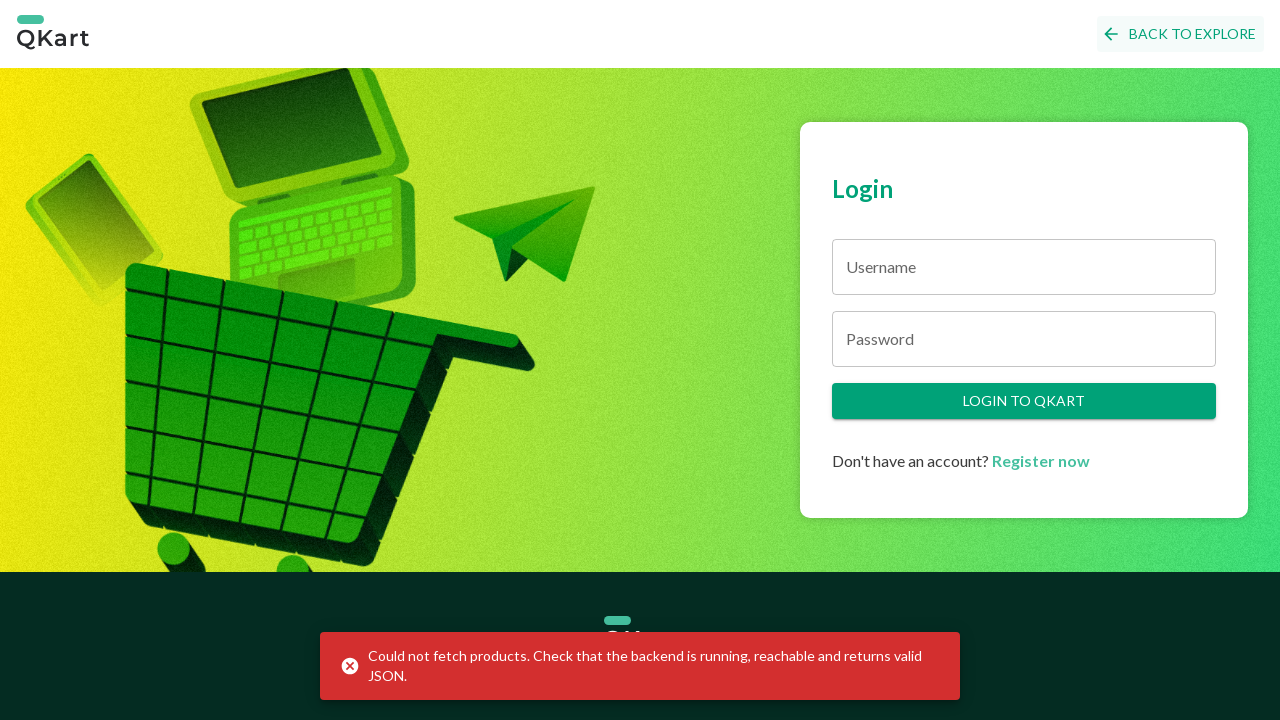

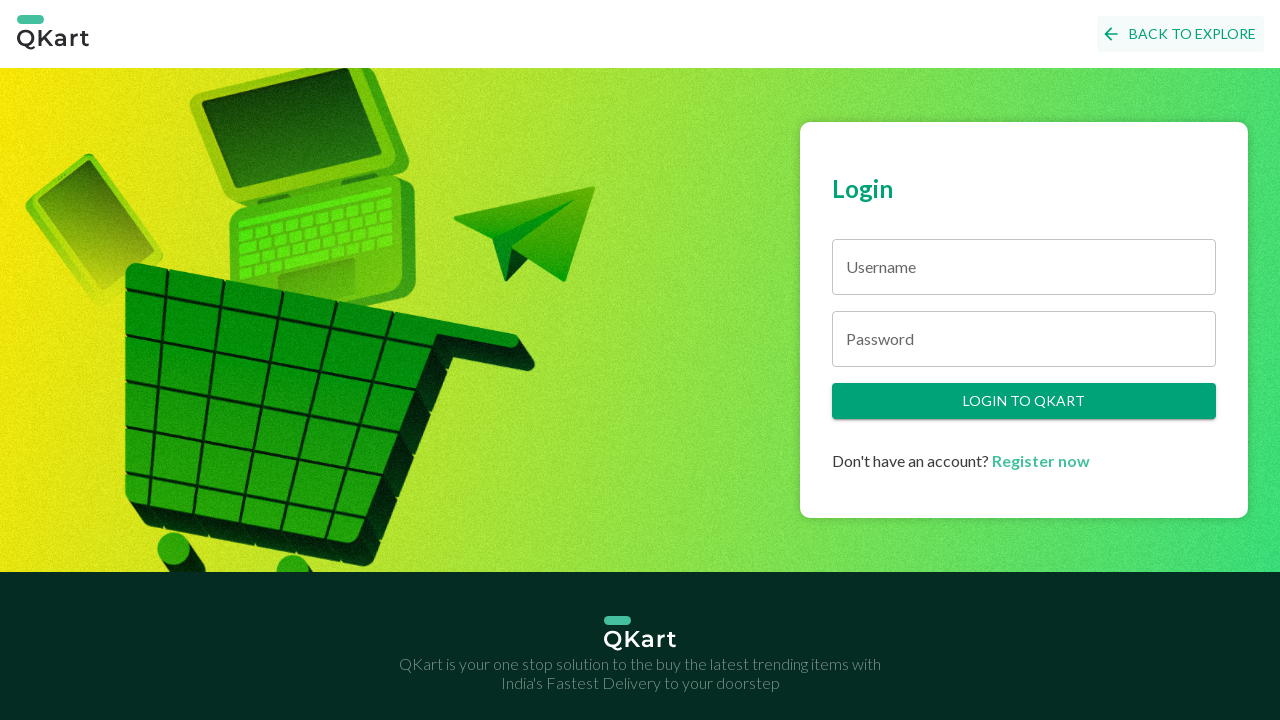